Tests clicking on the Java link in the navigation sidebar

Starting URL: https://dev.to/

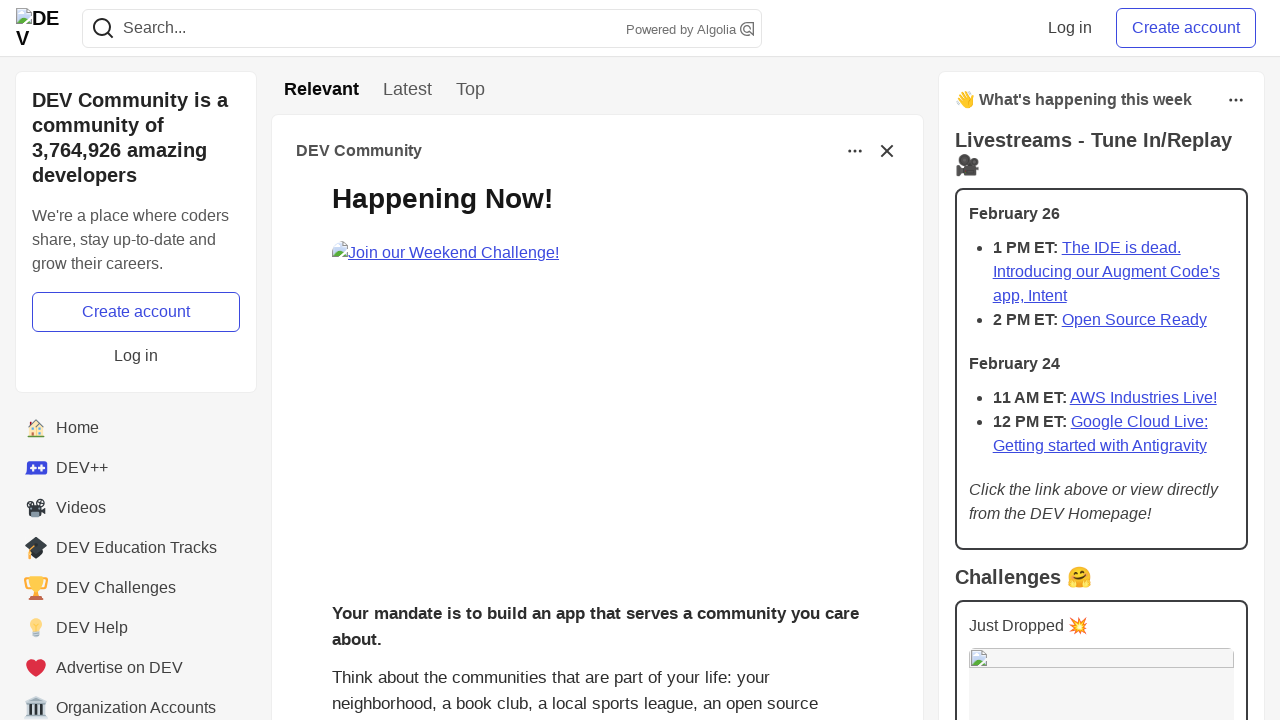

Navigated to https://dev.to/
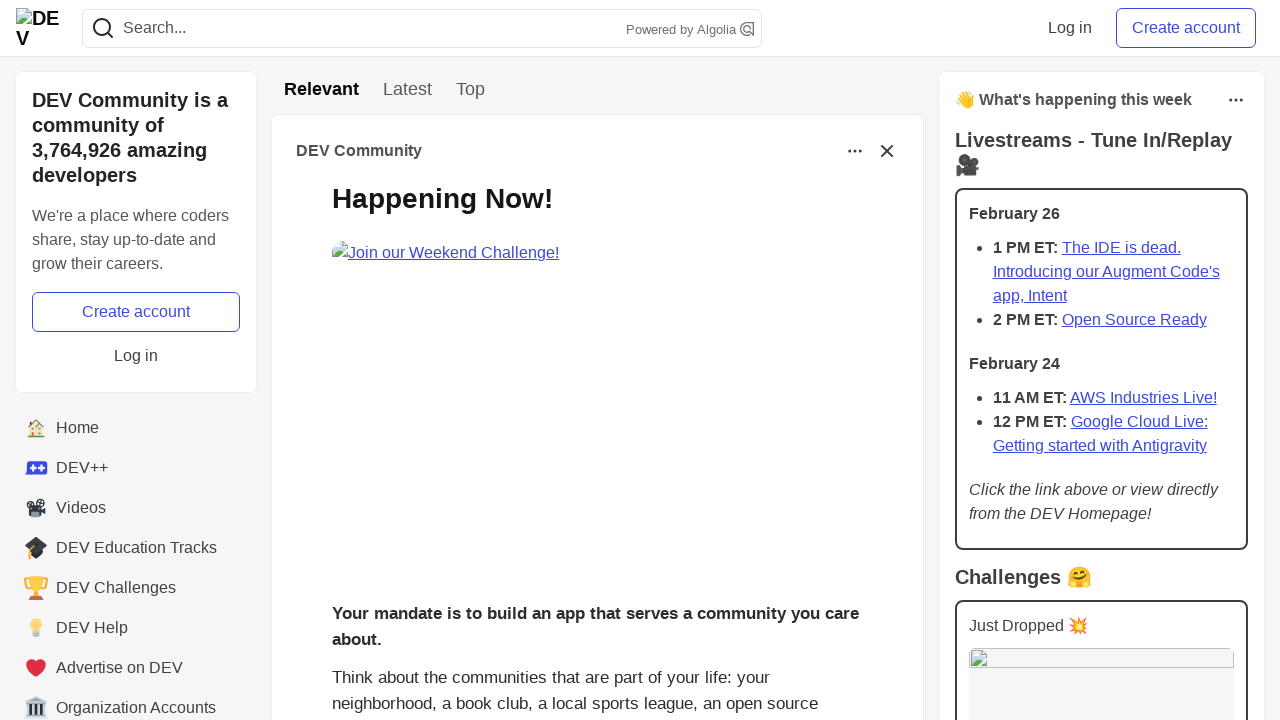

Clicked on Java link in the navigation sidebar at (136, 388) on div#default-sidebar-element-java > a
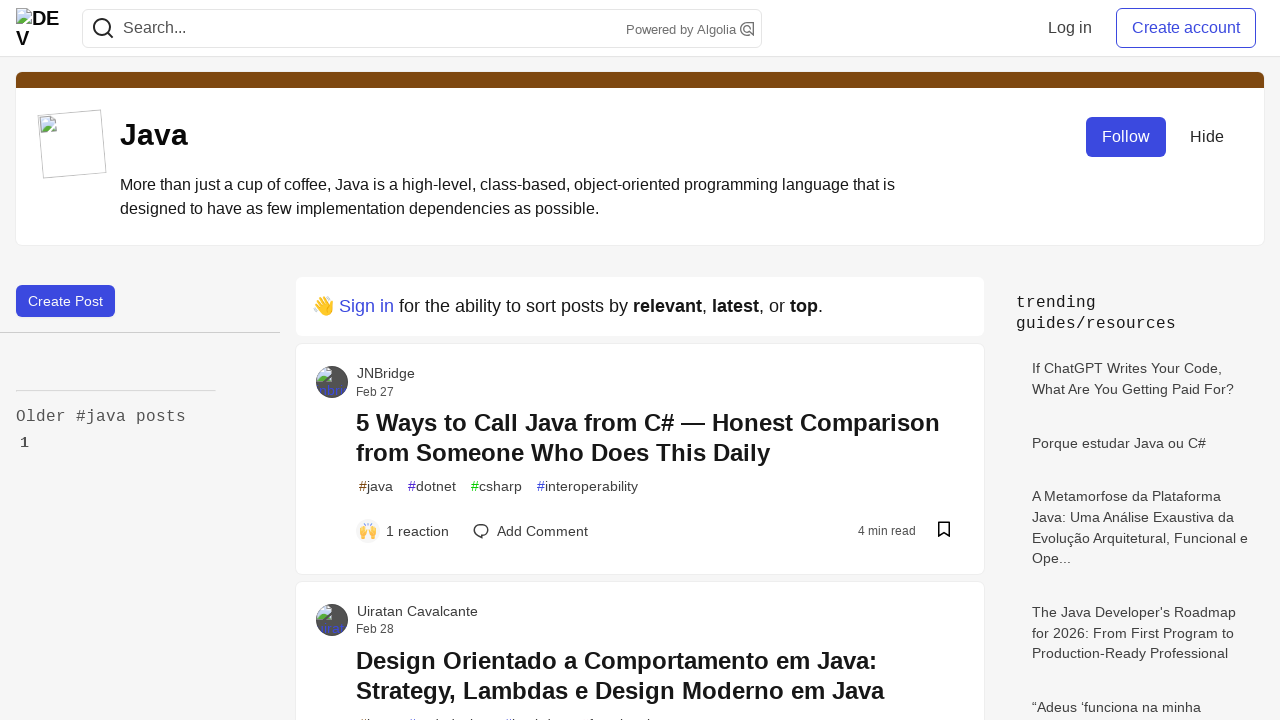

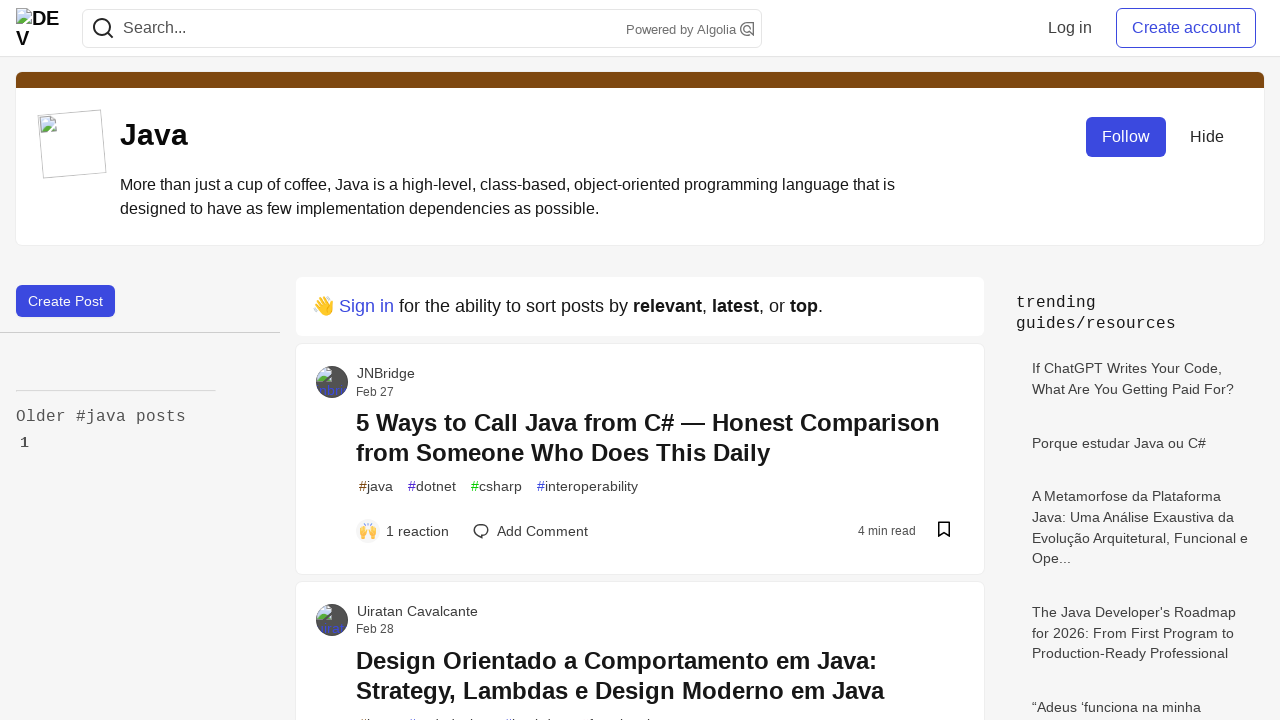